Tests dynamic loading by clicking the start button and verifying the h4 element becomes displayed using helper functions

Starting URL: https://automationfc.github.io/dynamic-loading/

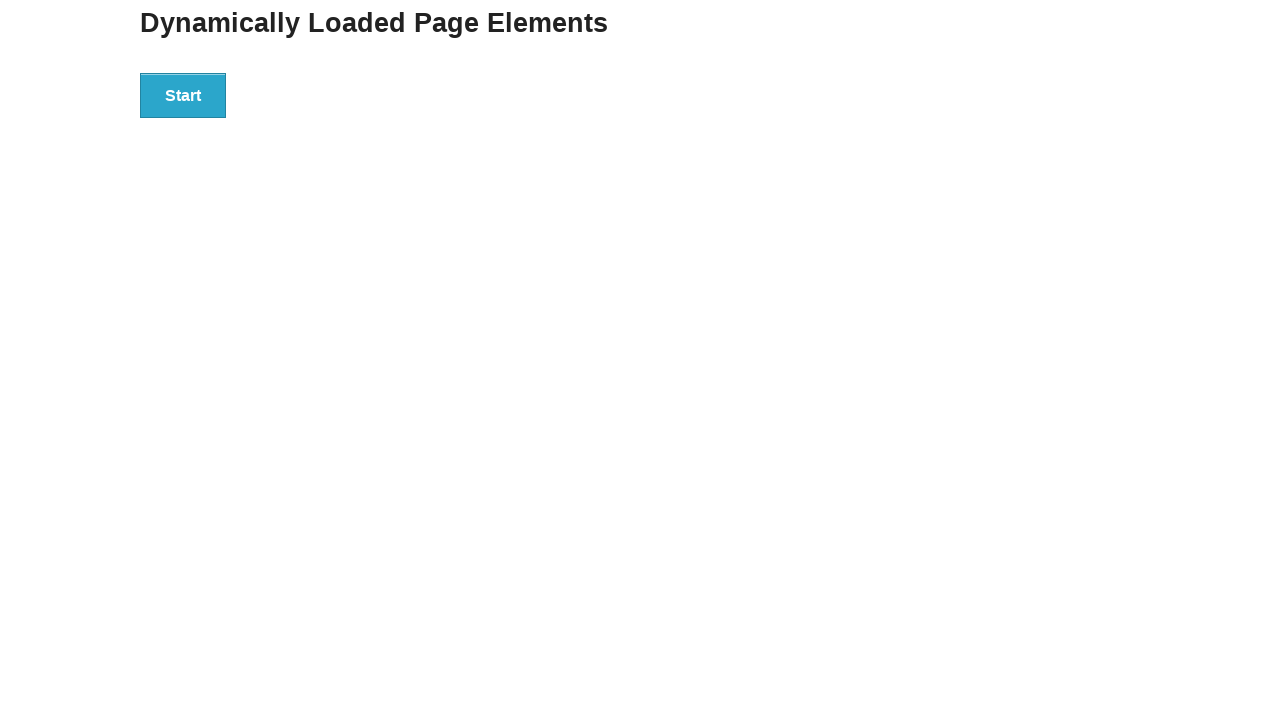

Waited for start button to become visible
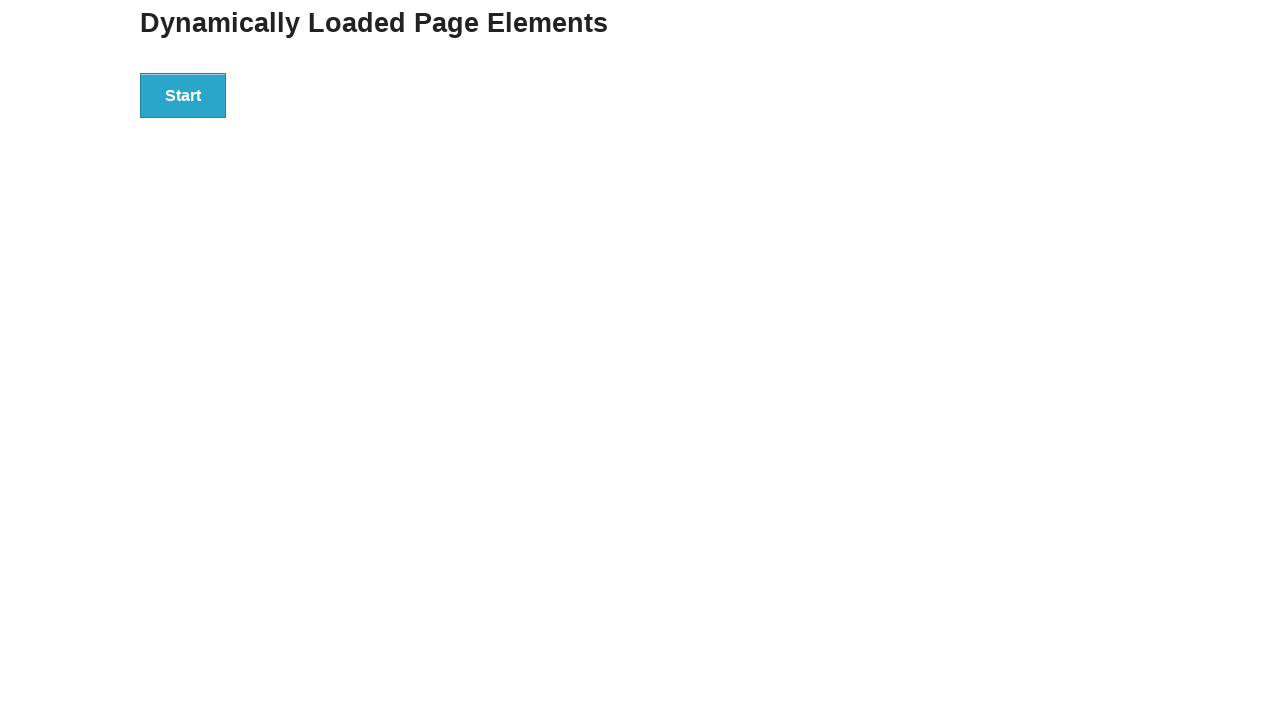

Clicked the start button at (183, 95) on xpath=//button
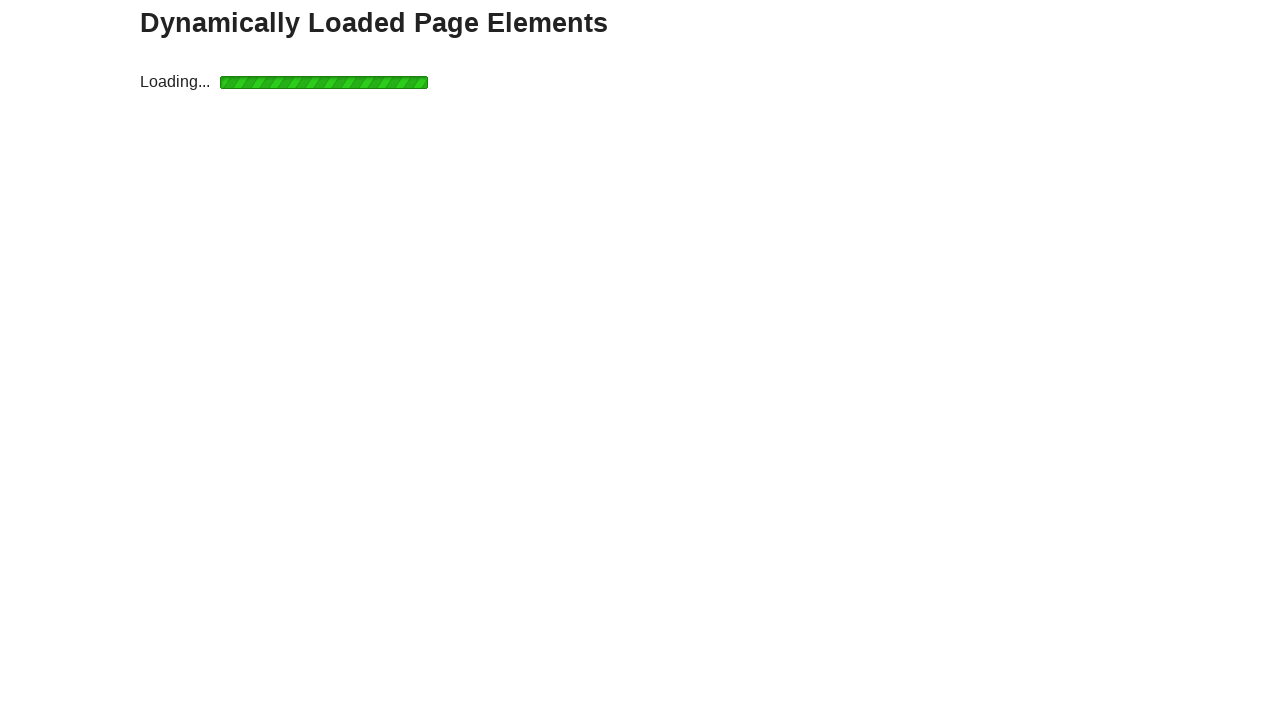

Waited for h4 element to become visible after dynamic loading
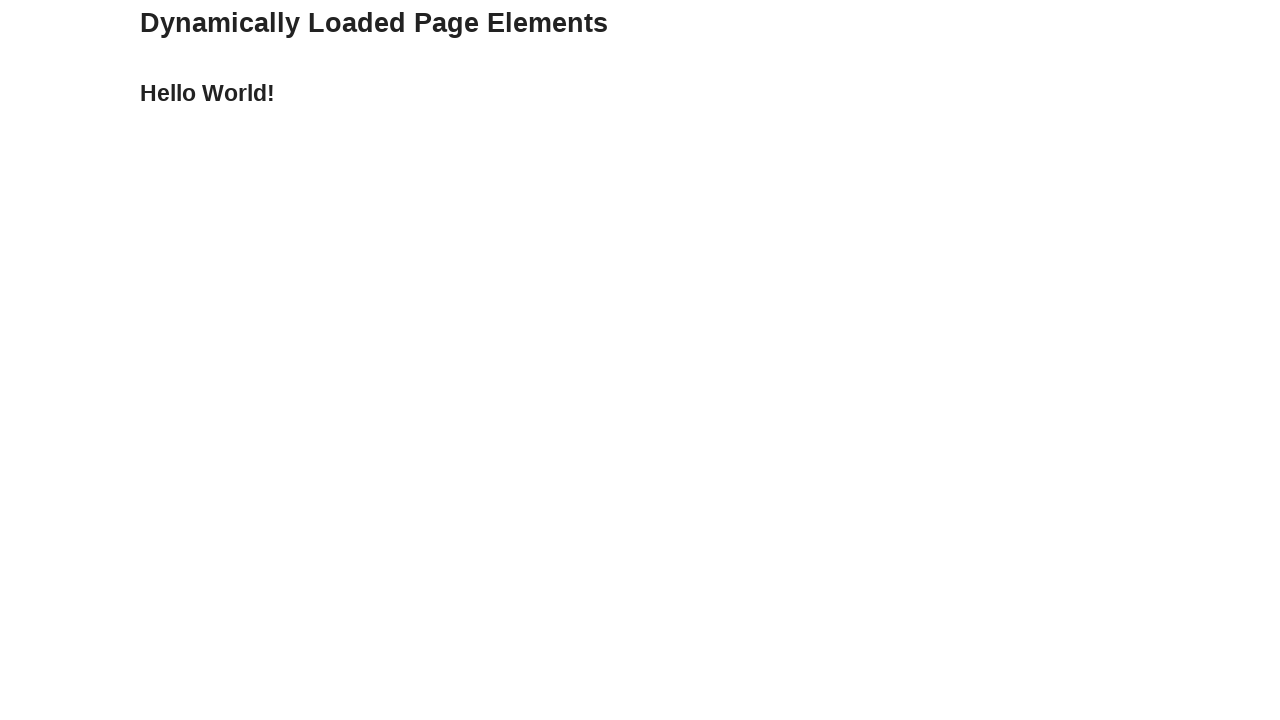

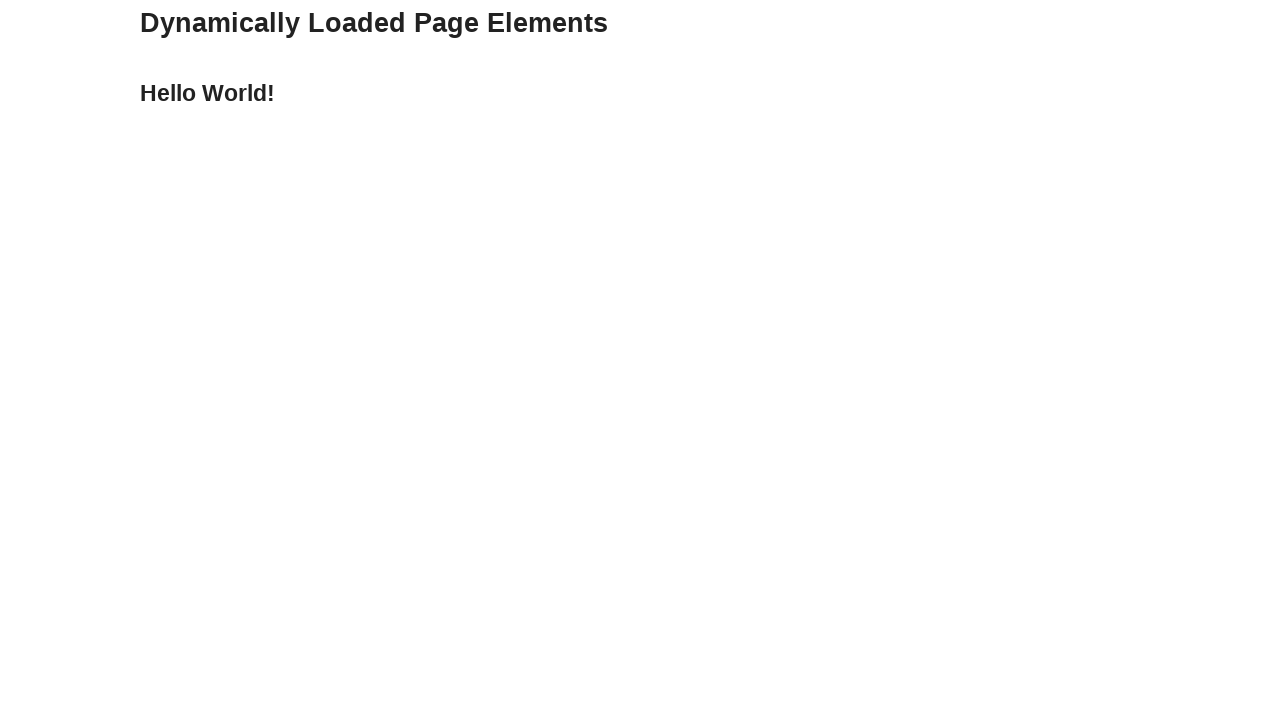